Tests a government contact form by filling in name, email, and phone number fields

Starting URL: https://eservices.dor.nc.gov/sau/contact.jsp

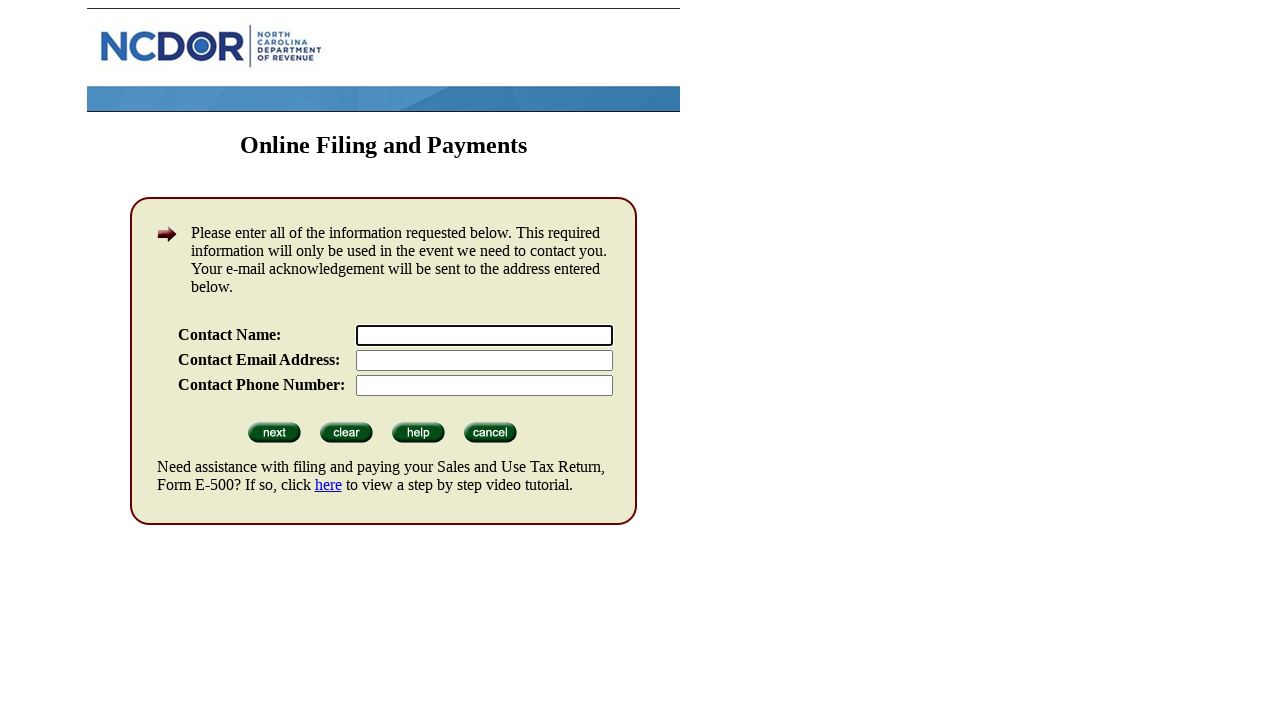

Filled name field with 'Margaret Thompson' on input[name='name']
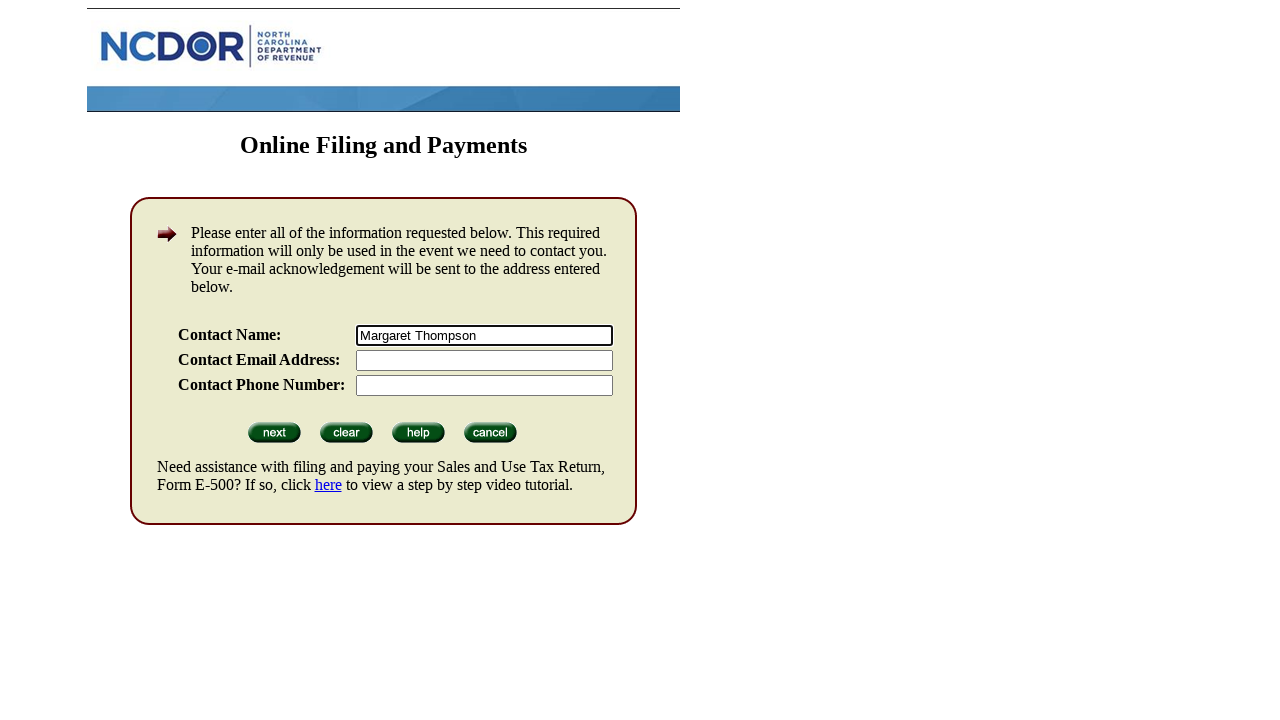

Pressed Tab to move to email field on input[name='name']
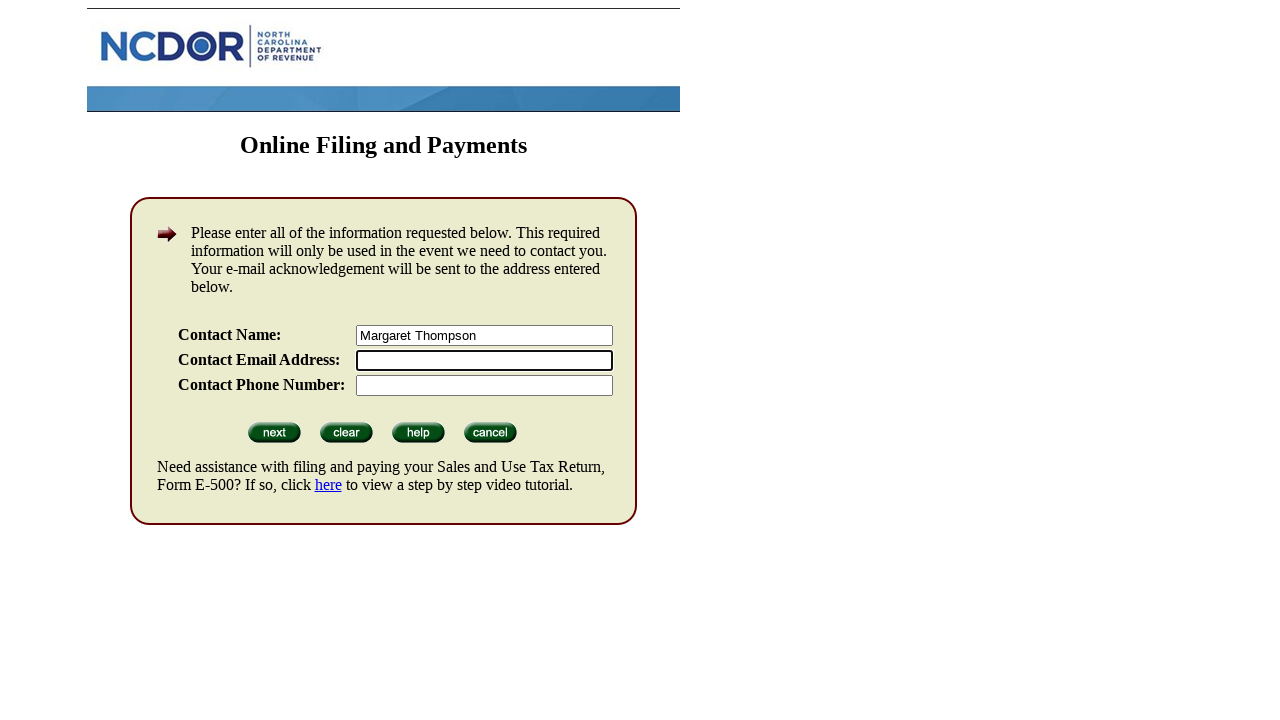

Typed email address 'margaret.thompson@example.com'
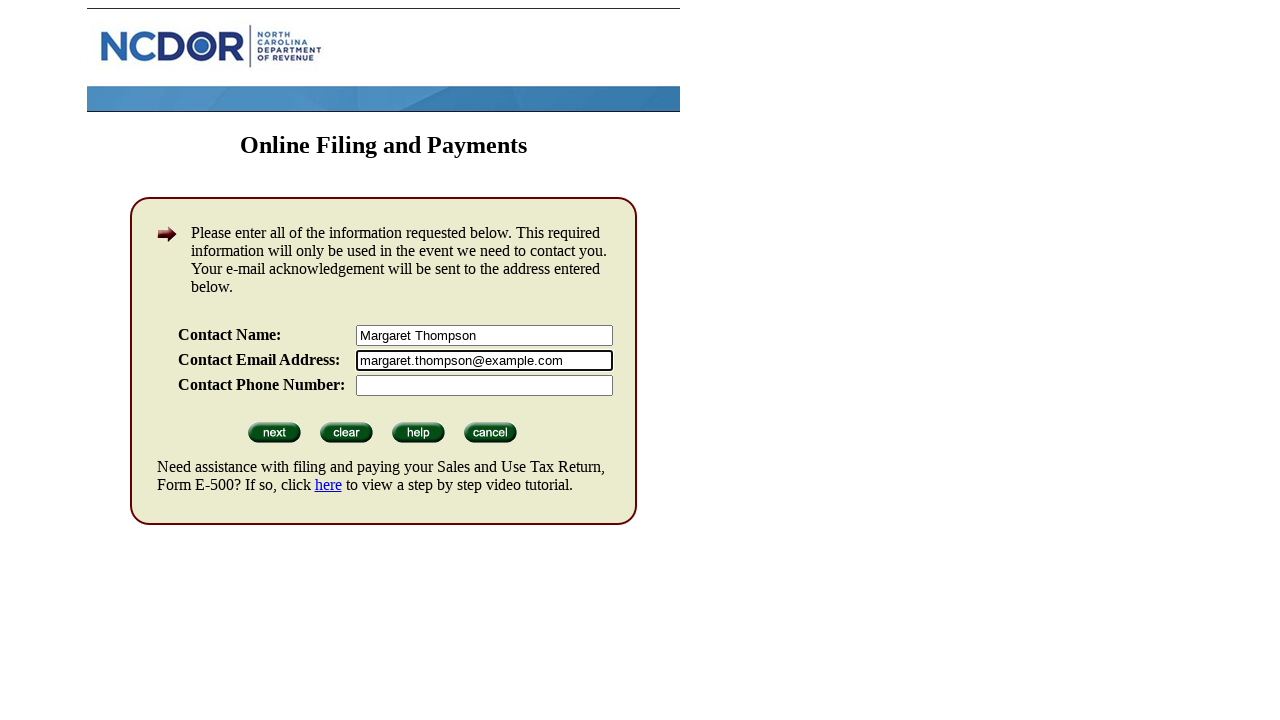

Pressed Tab to move to phone field
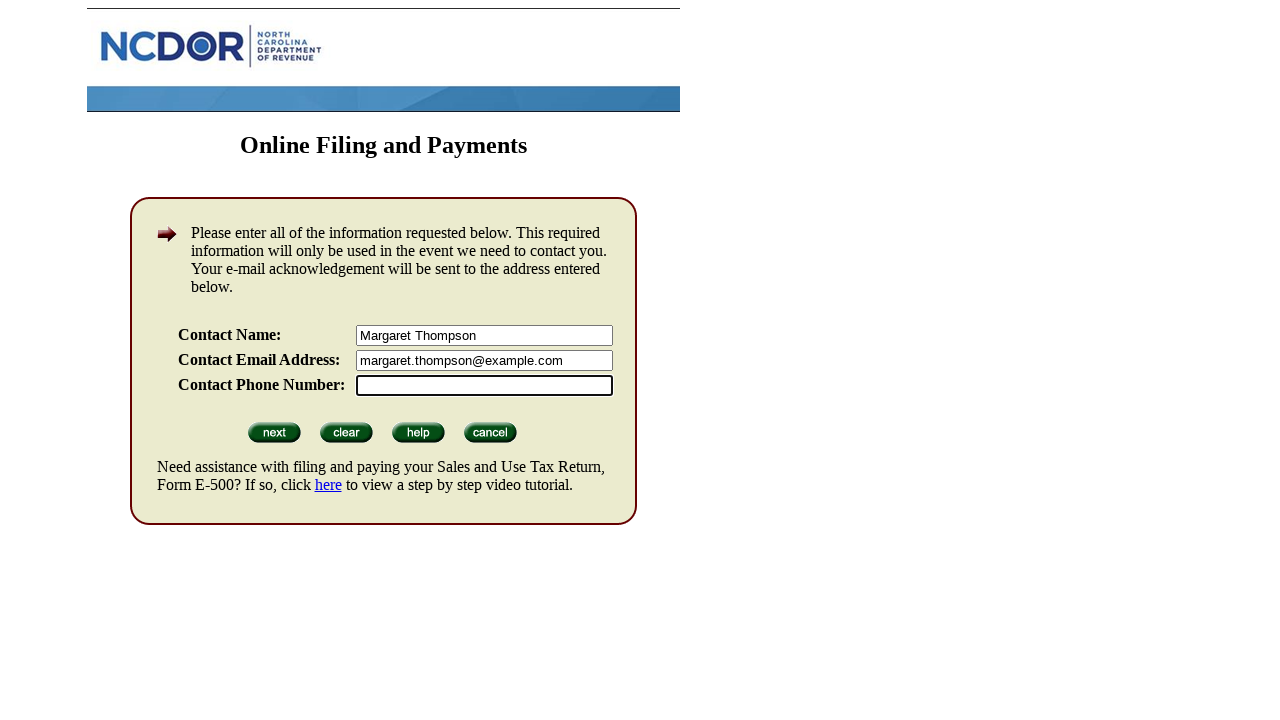

Typed phone number '(555) 867-5309'
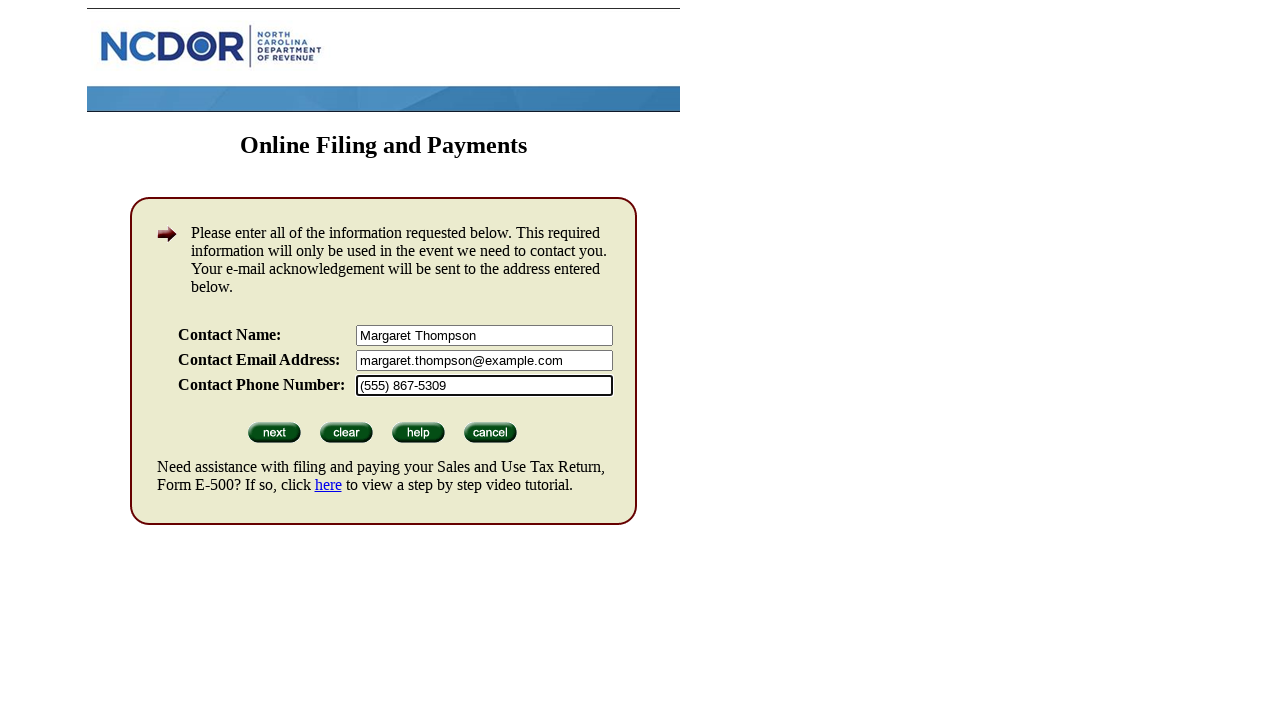

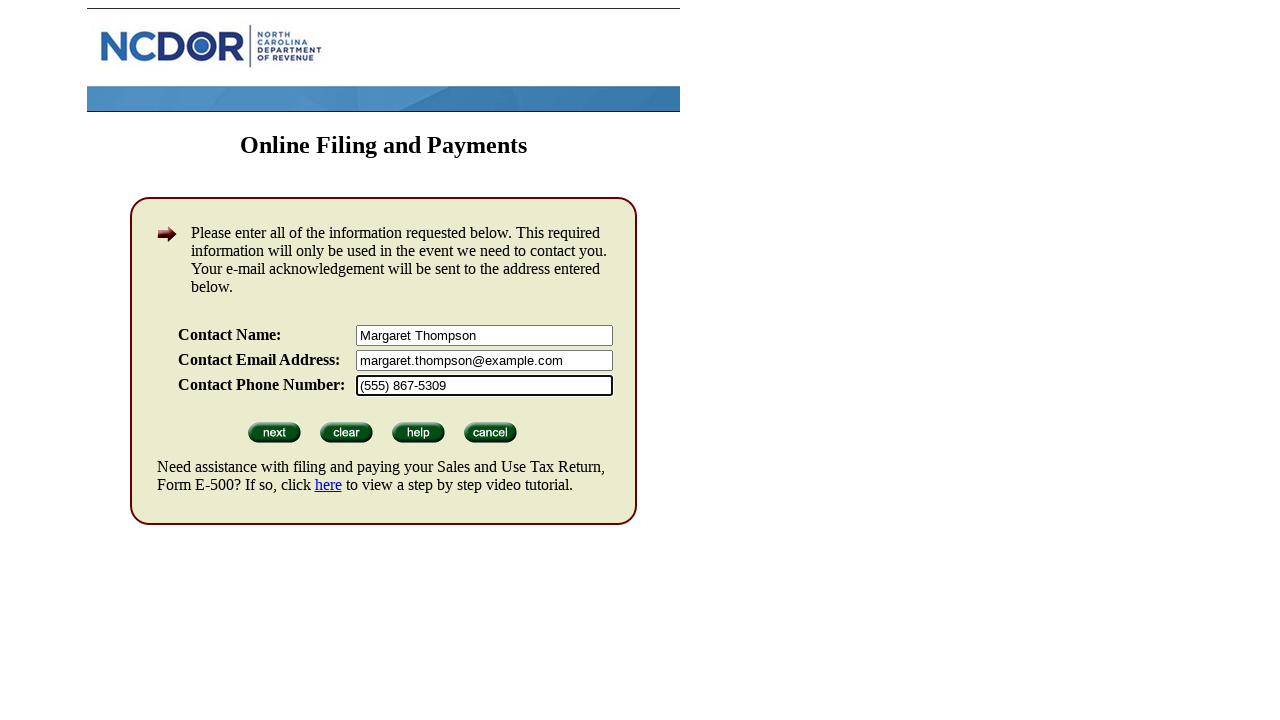